Tests custom dropdown selection functionality on jQuery UI demo page by selecting various options from Number, Speed, and Title dropdown menus.

Starting URL: https://jqueryui.com/resources/demos/selectmenu/default.html

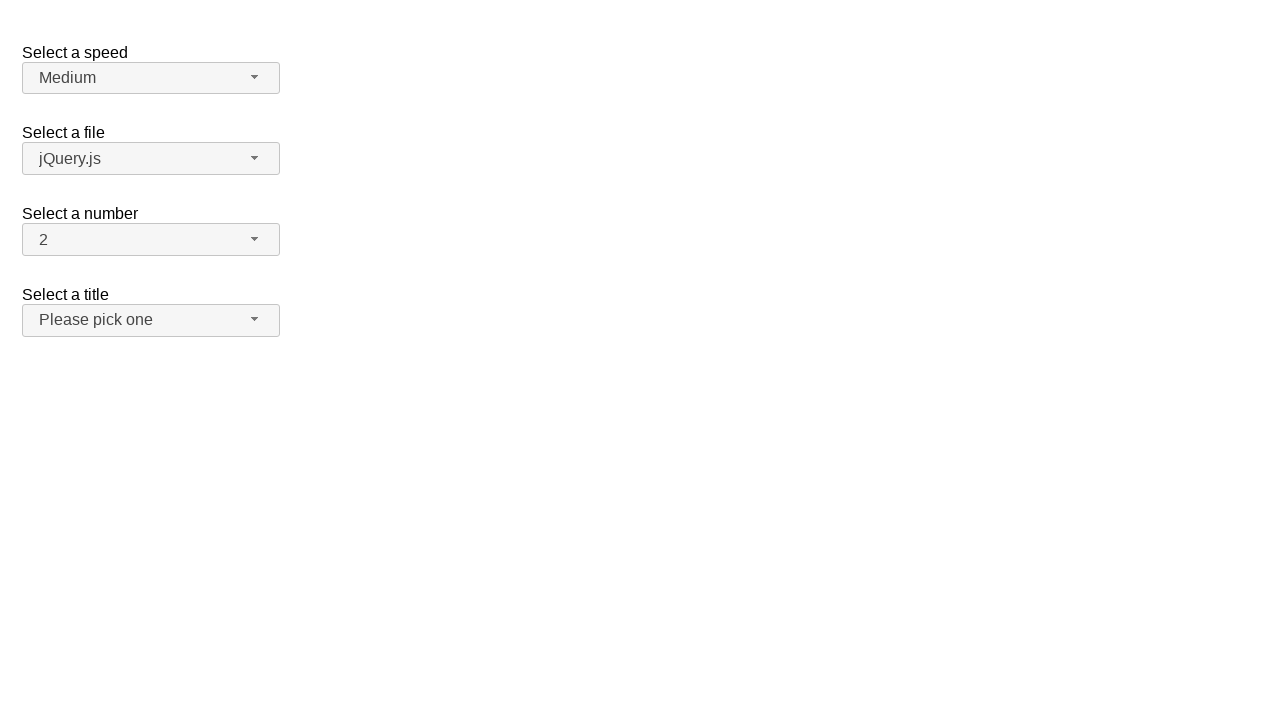

Clicked dropdown button span#number-button at (151, 240) on span#number-button
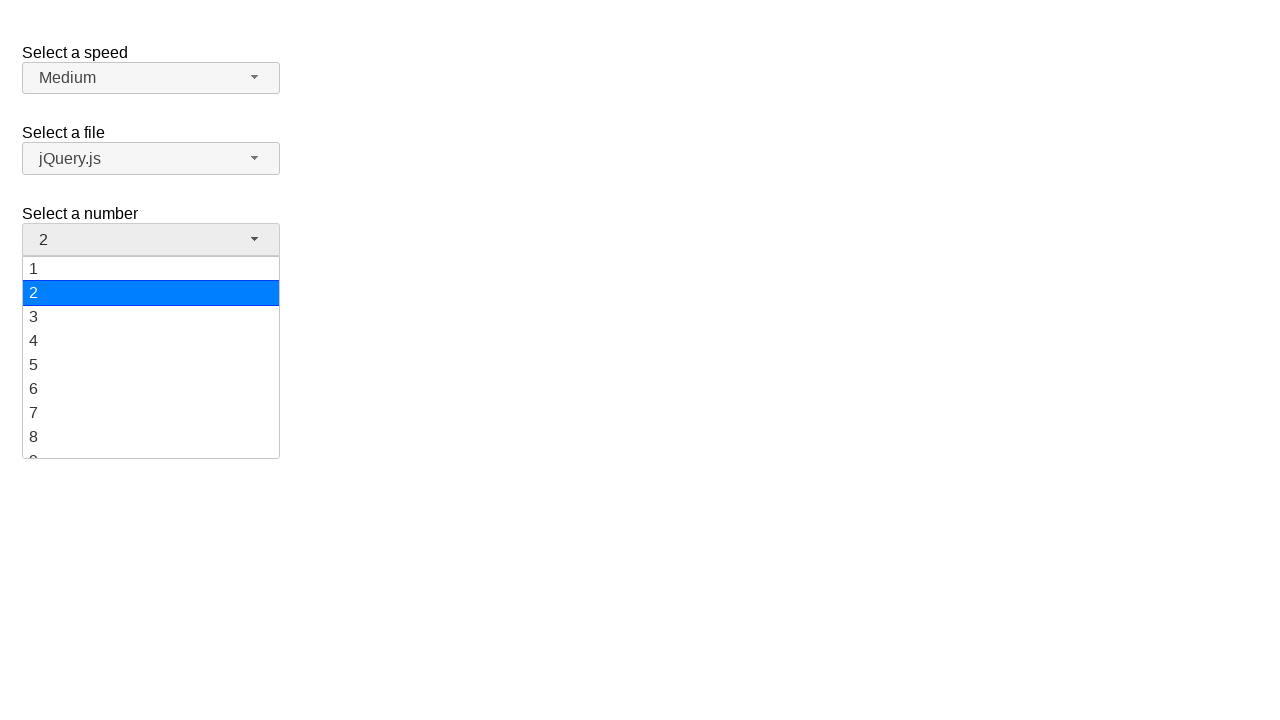

Dropdown menu items loaded from selector ul#number-menu div
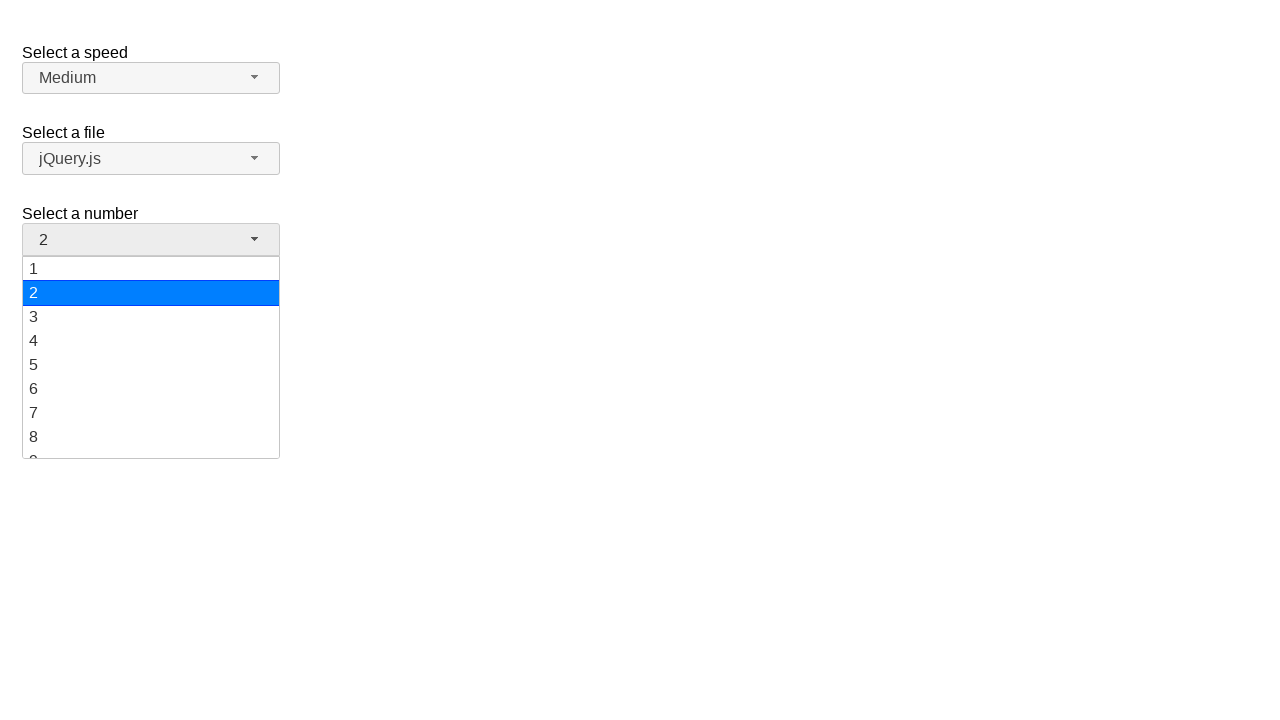

Selected '7' from dropdown at (151, 413) on ul#number-menu div >> nth=6
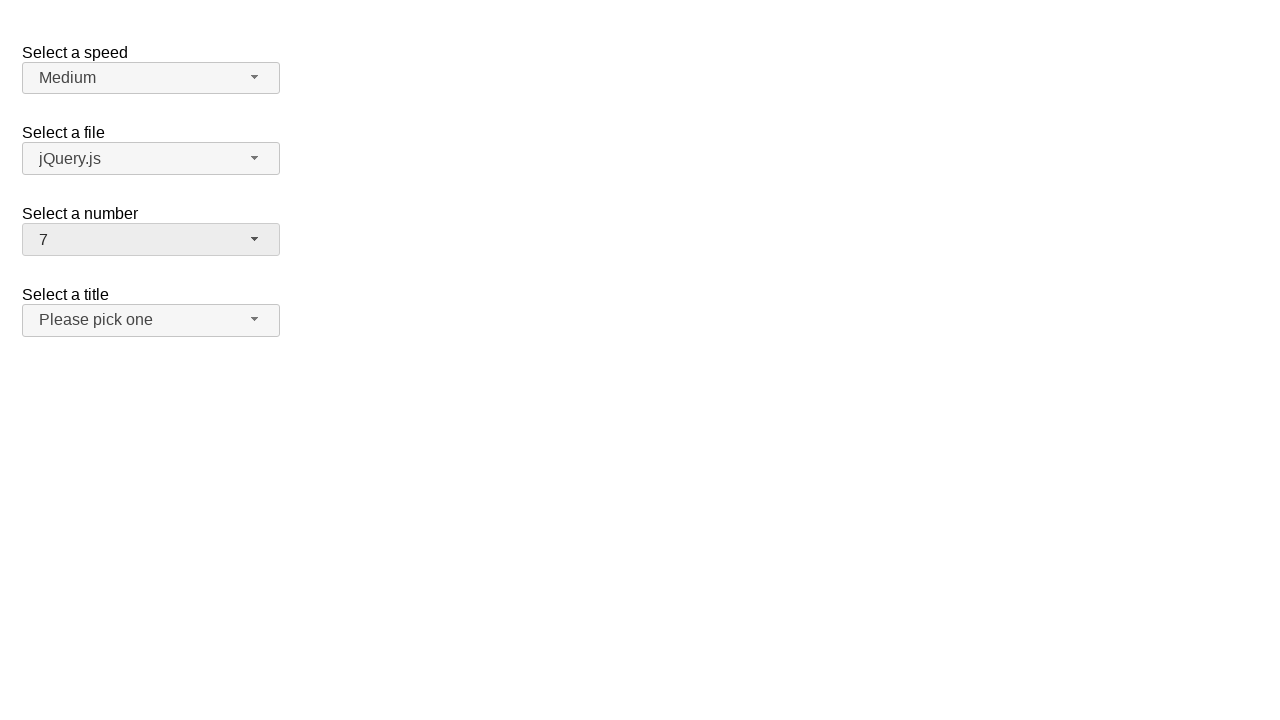

Clicked dropdown button span#number-button at (151, 240) on span#number-button
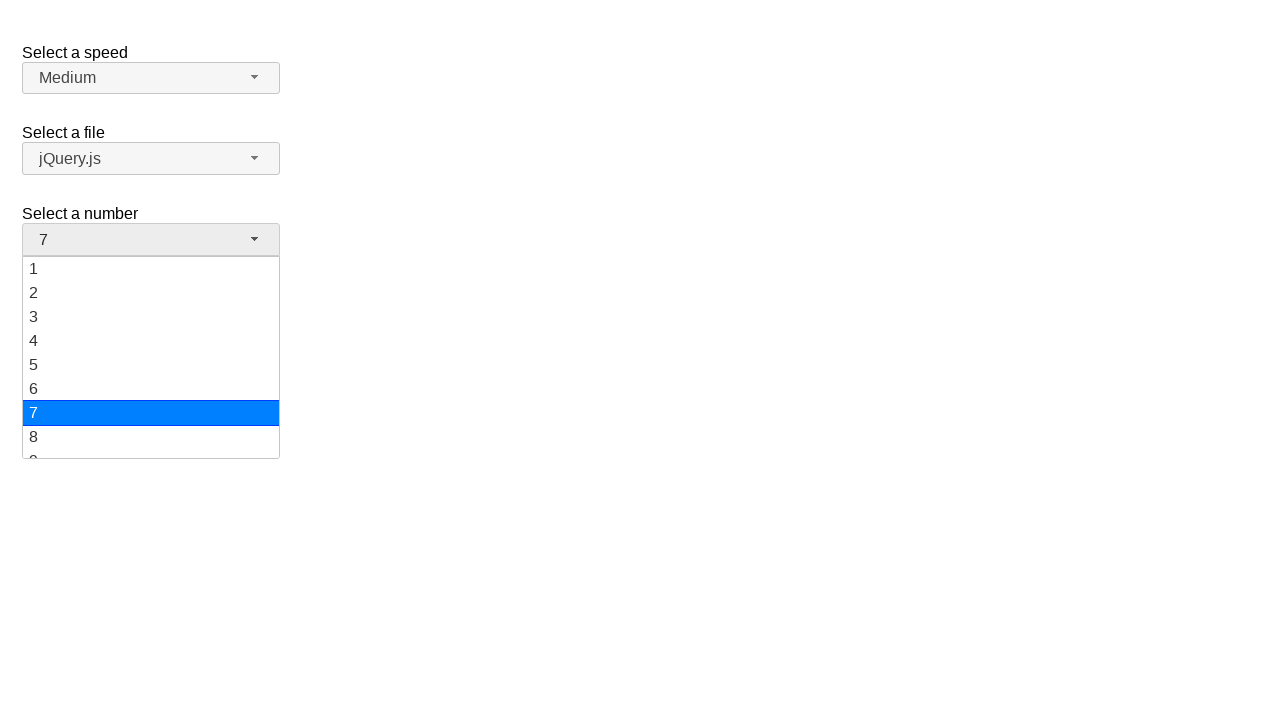

Dropdown menu items loaded from selector ul#number-menu div
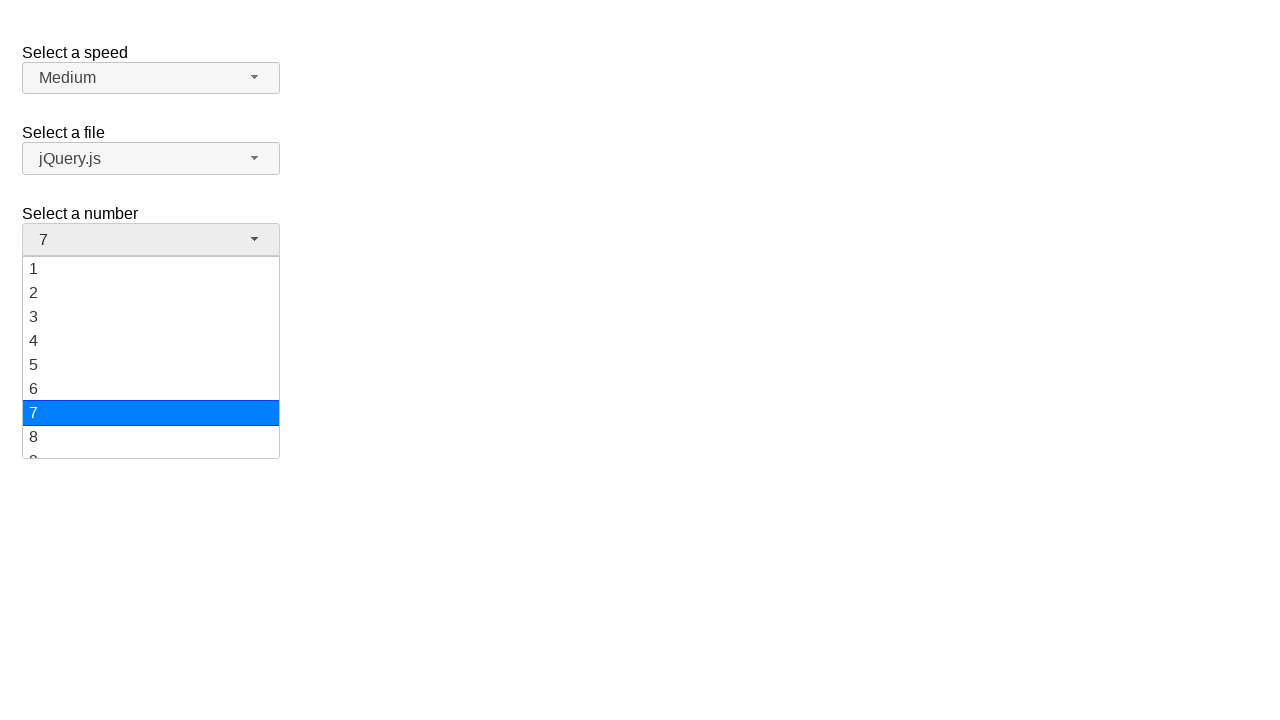

Selected '5' from dropdown at (151, 365) on ul#number-menu div >> nth=4
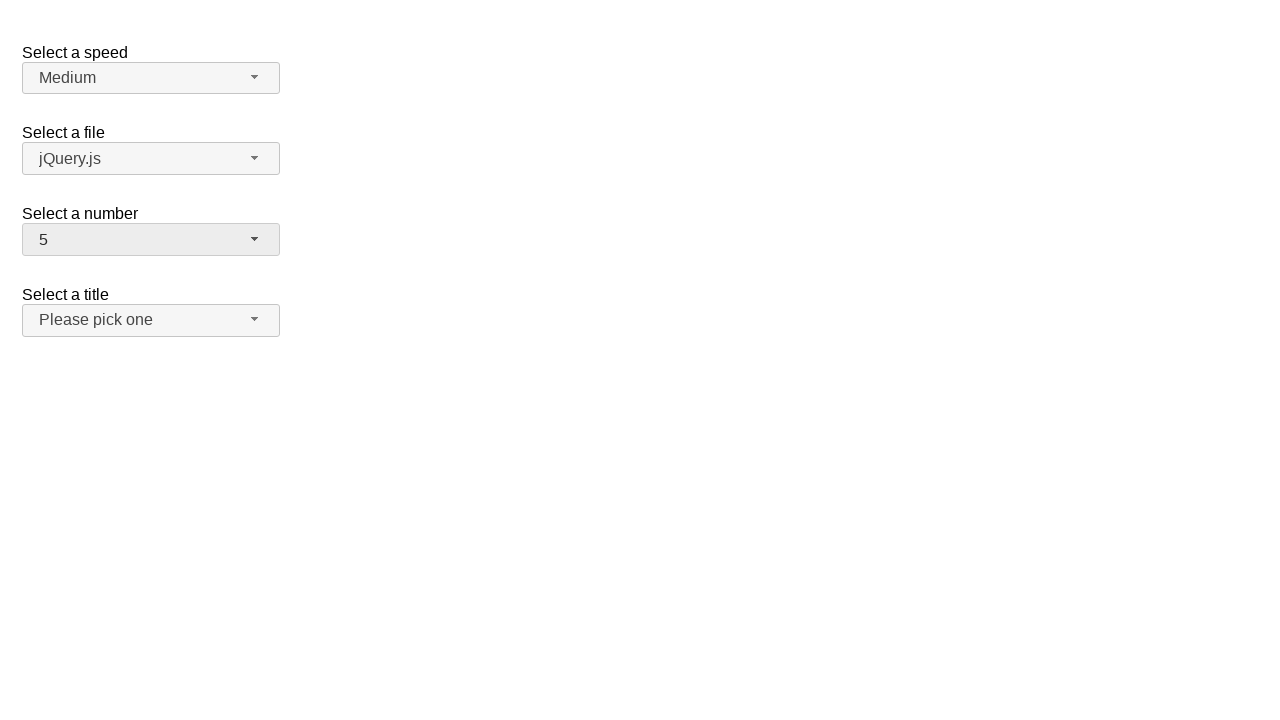

Clicked dropdown button span#number-button at (151, 240) on span#number-button
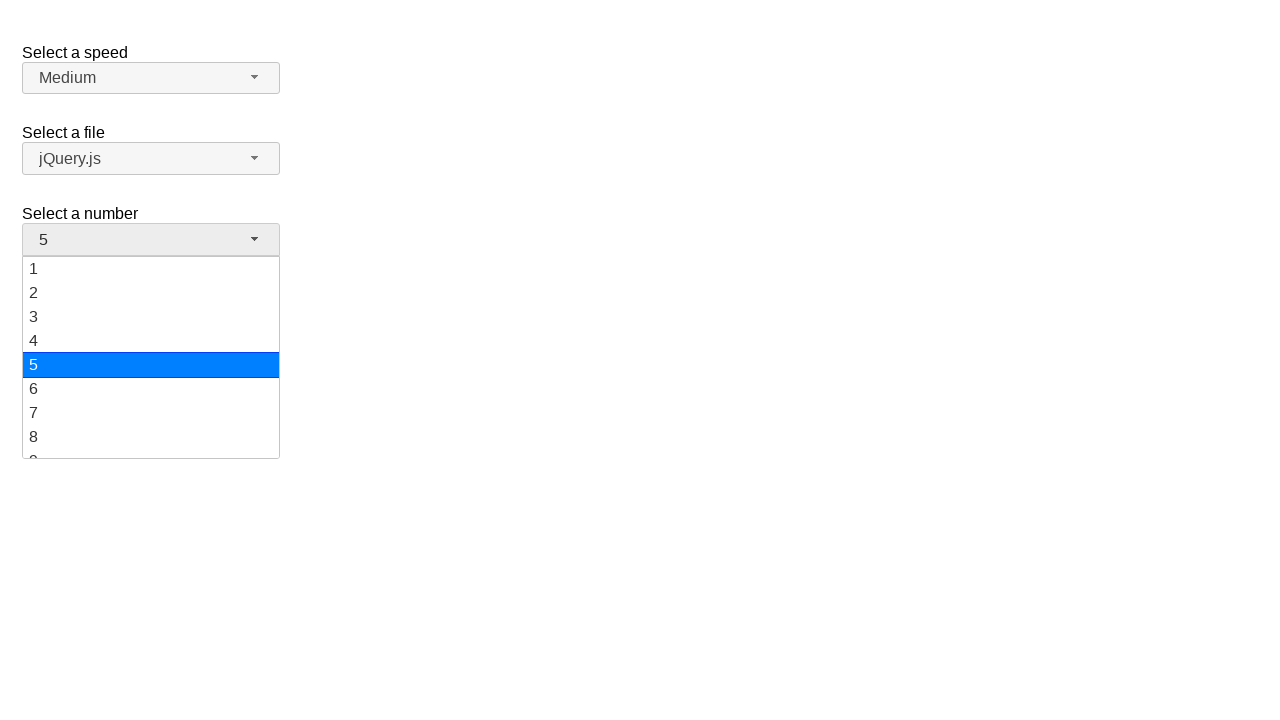

Dropdown menu items loaded from selector ul#number-menu div
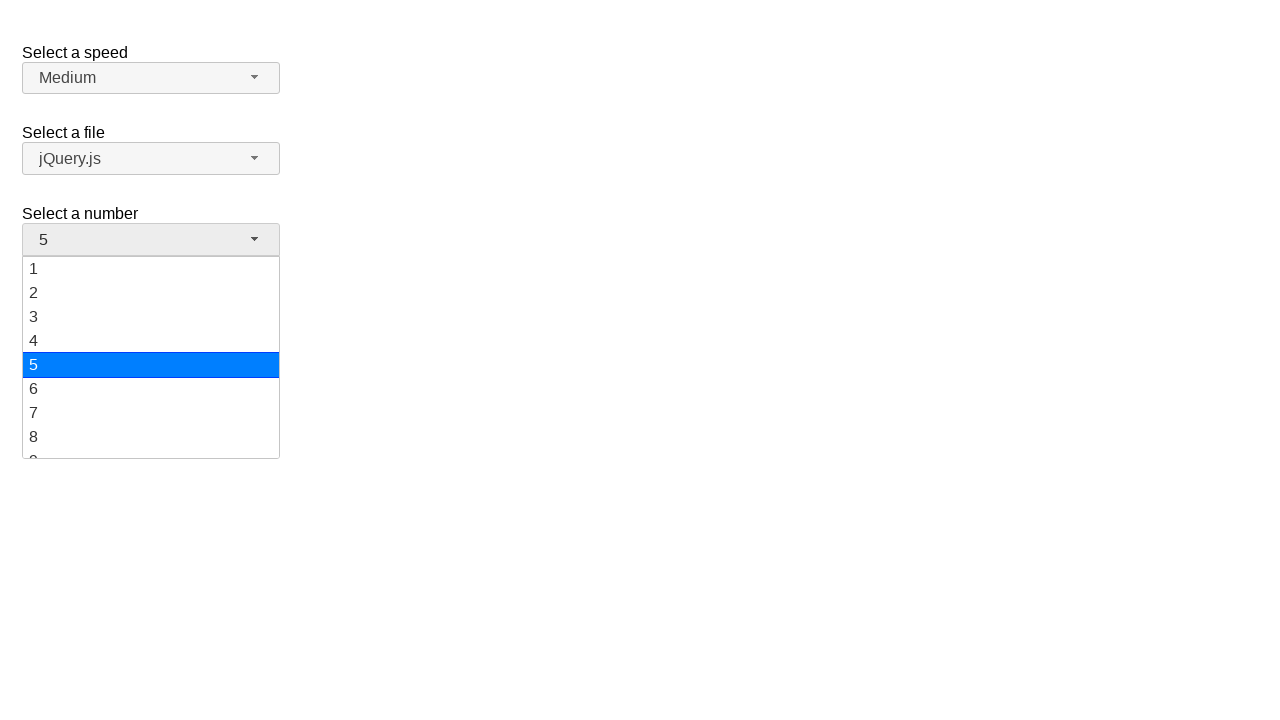

Selected '3' from dropdown at (151, 317) on ul#number-menu div >> nth=2
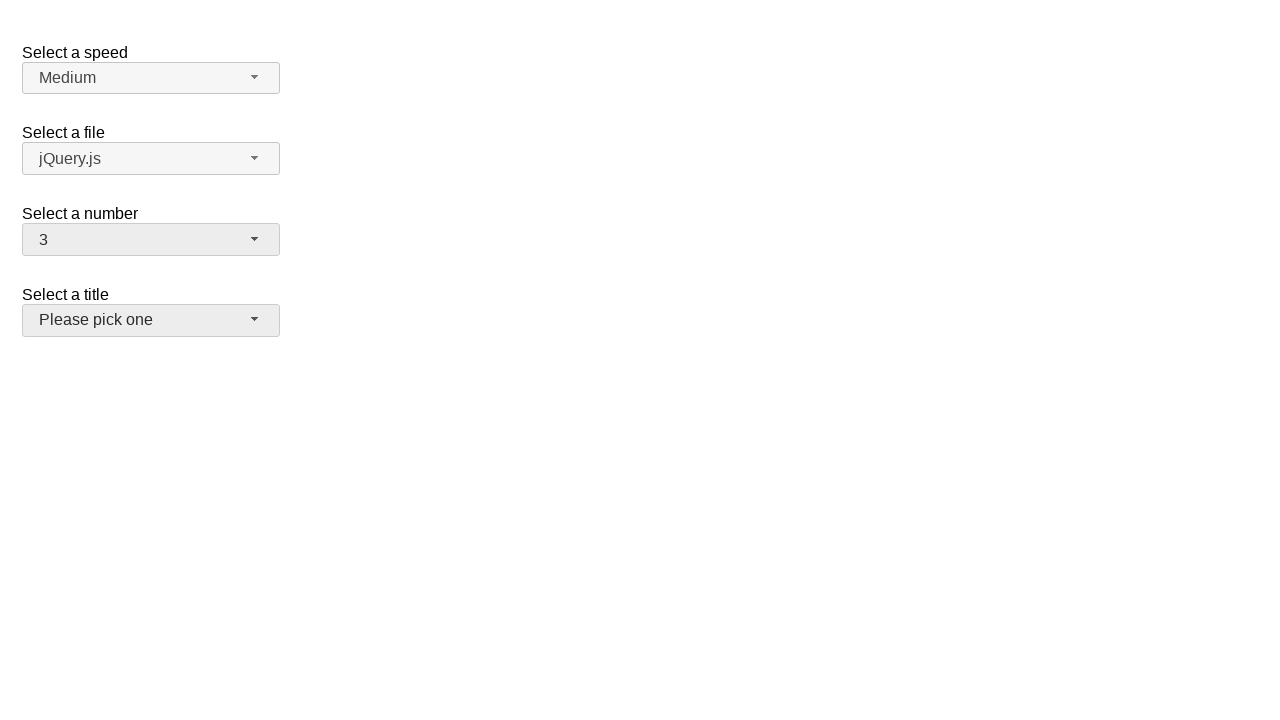

Clicked dropdown button span#speed-button at (151, 78) on span#speed-button
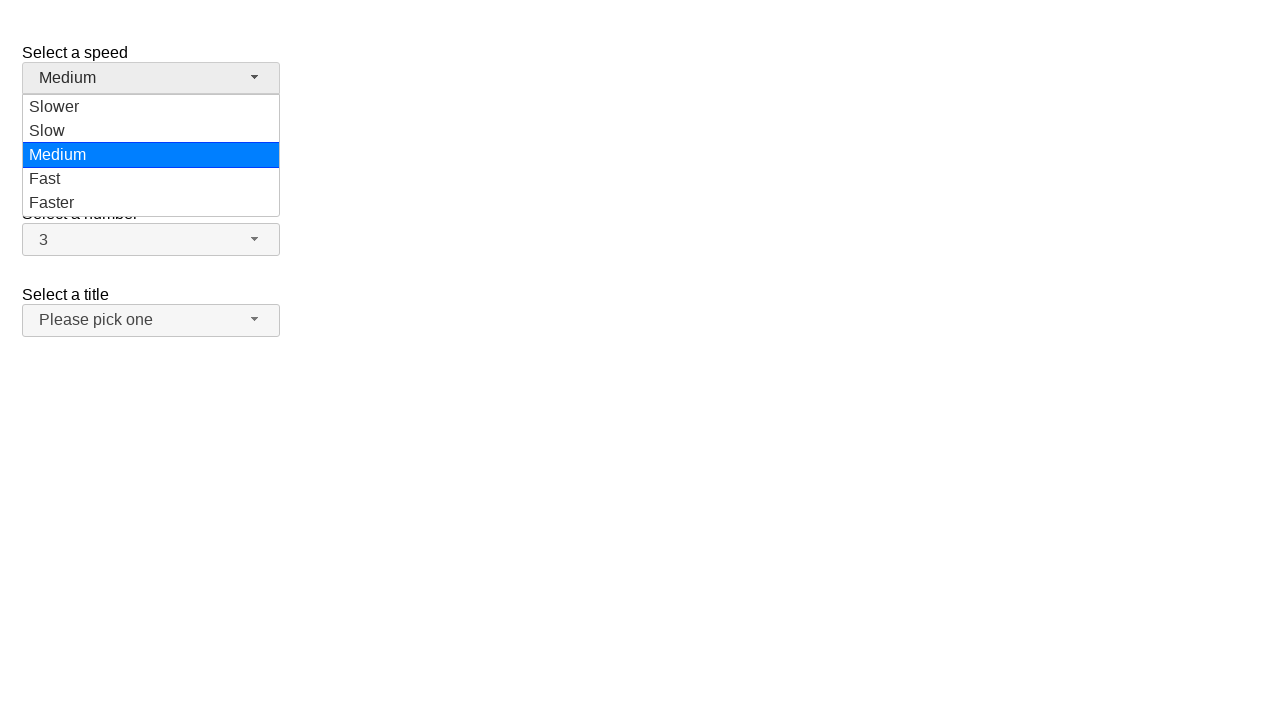

Dropdown menu items loaded from selector ul#speed-menu div
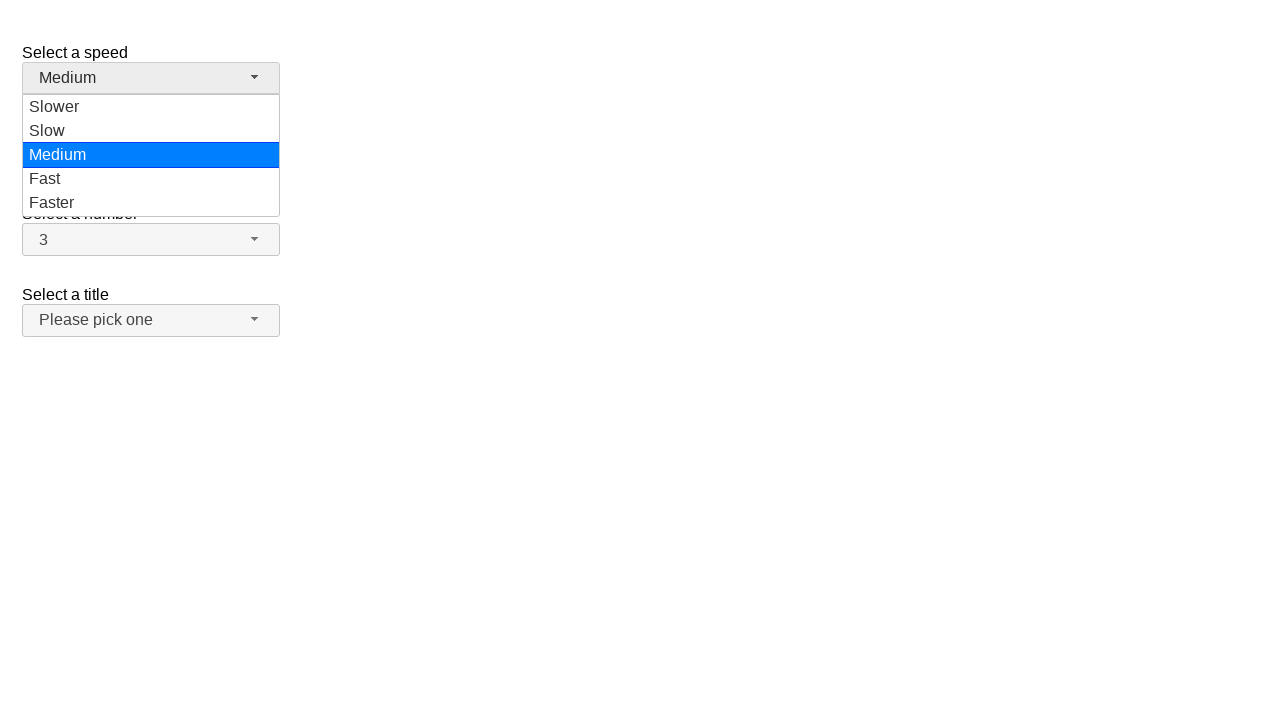

Selected 'Fast' from dropdown at (151, 179) on ul#speed-menu div >> nth=3
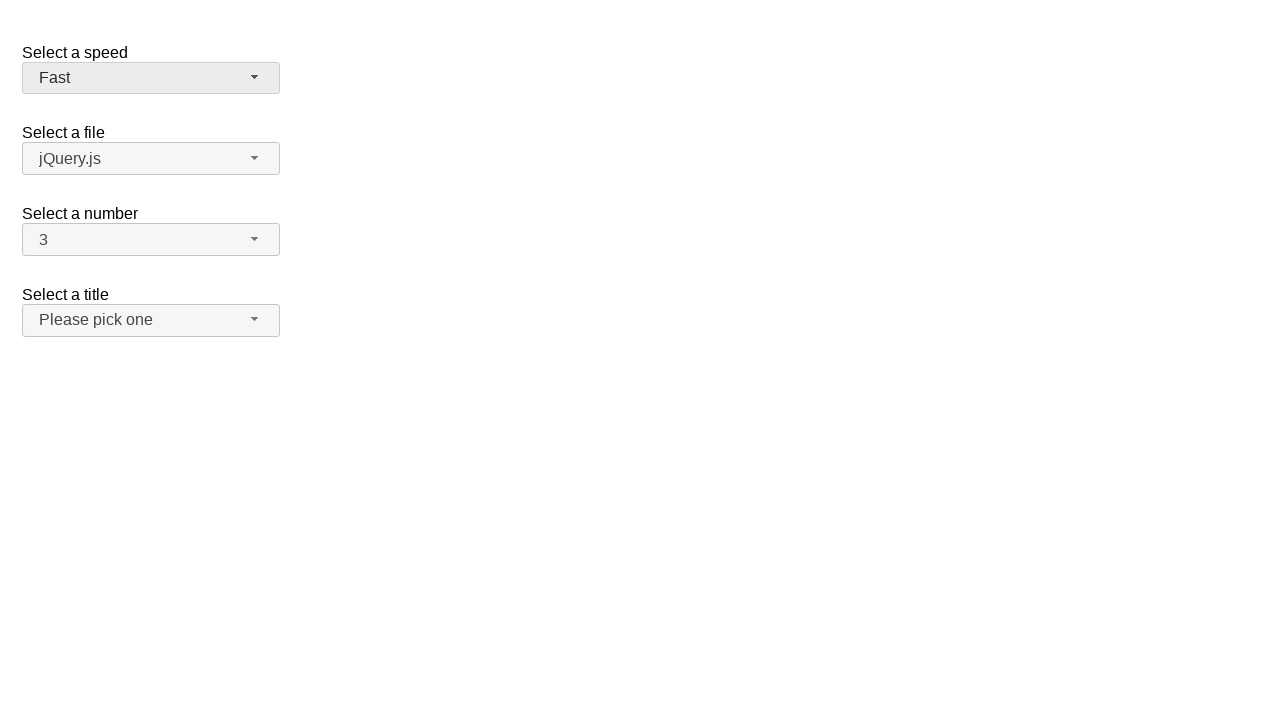

Clicked dropdown button span#speed-button at (151, 78) on span#speed-button
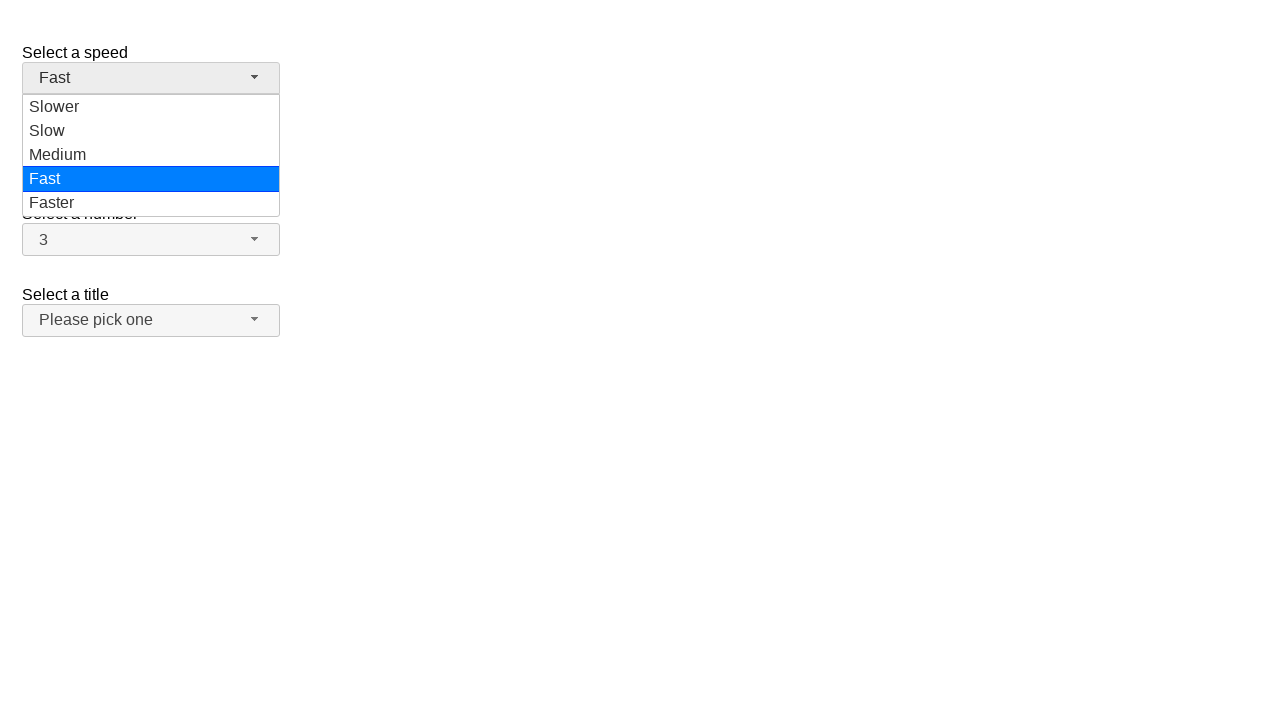

Dropdown menu items loaded from selector ul#speed-menu div
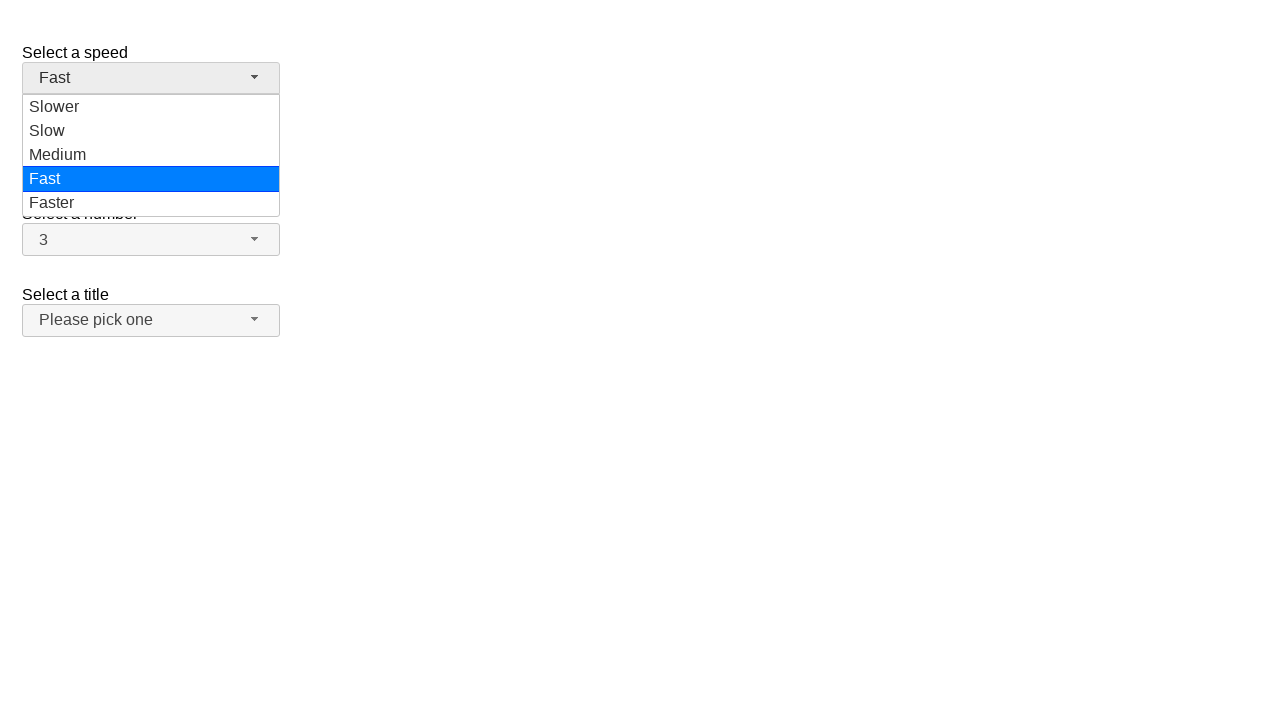

Selected 'Slower' from dropdown at (151, 107) on ul#speed-menu div >> nth=0
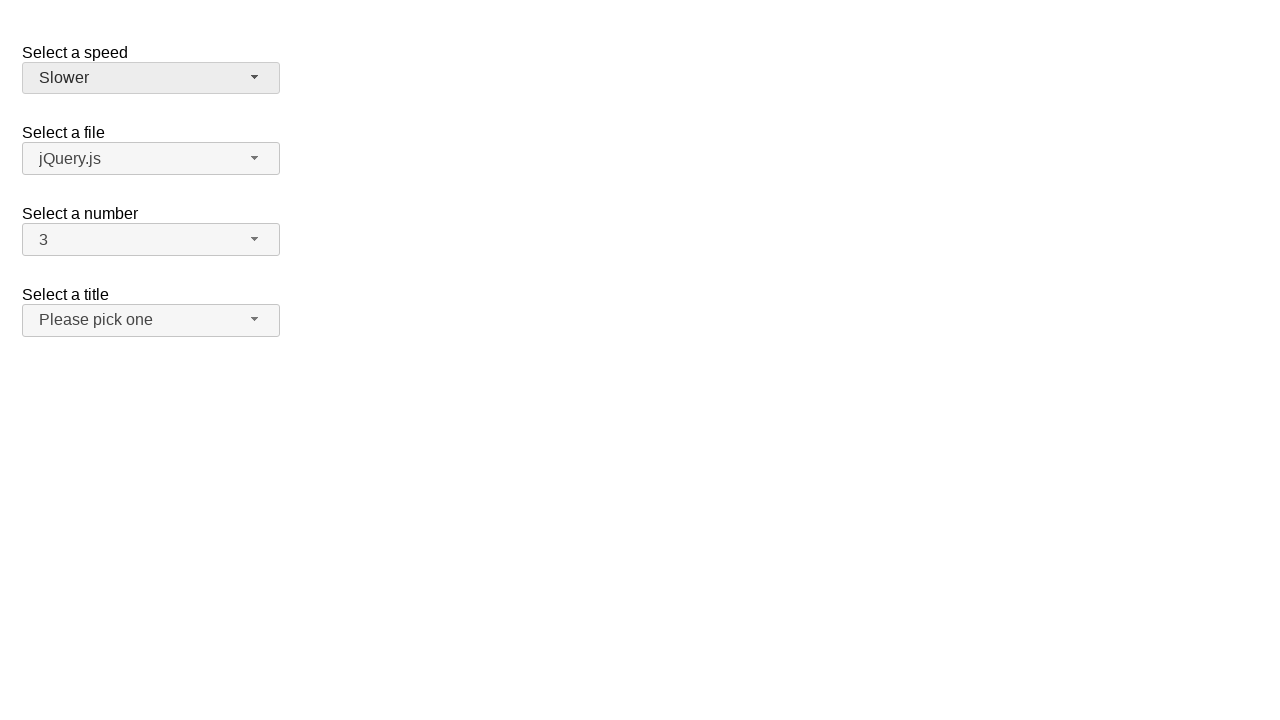

Clicked dropdown button span#salutation-button at (151, 320) on span#salutation-button
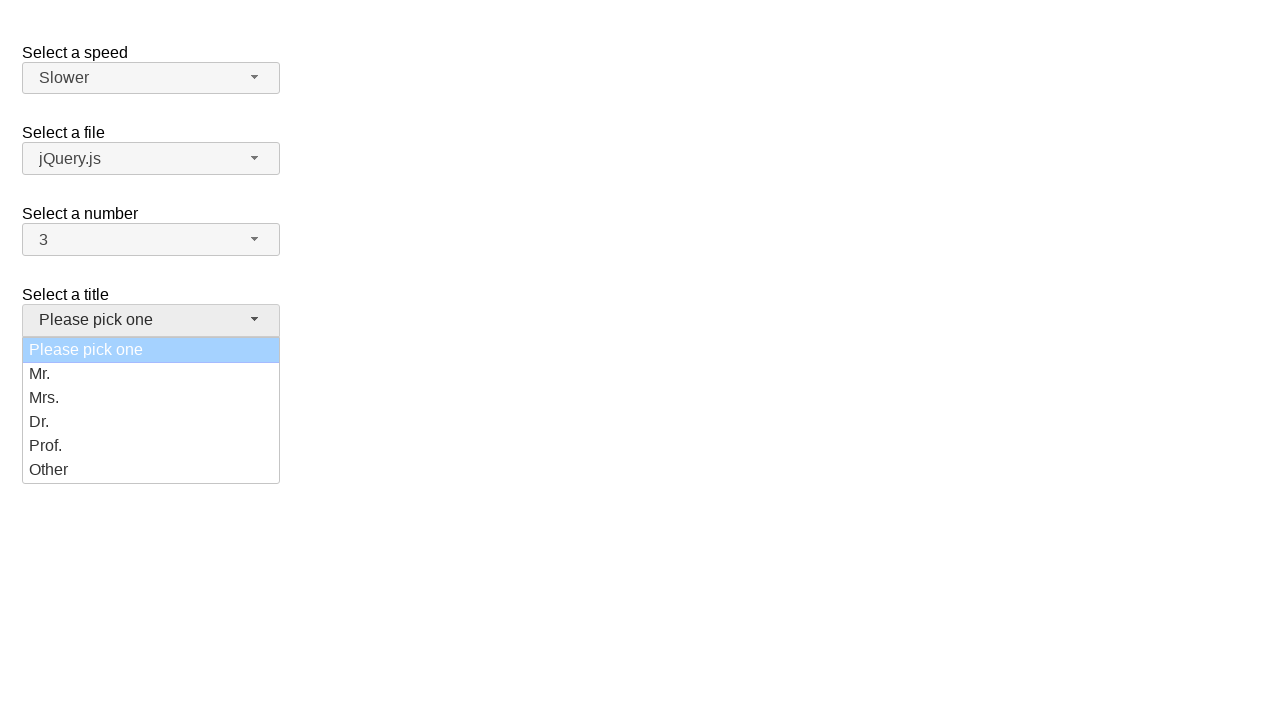

Dropdown menu items loaded from selector ul#salutation-menu div
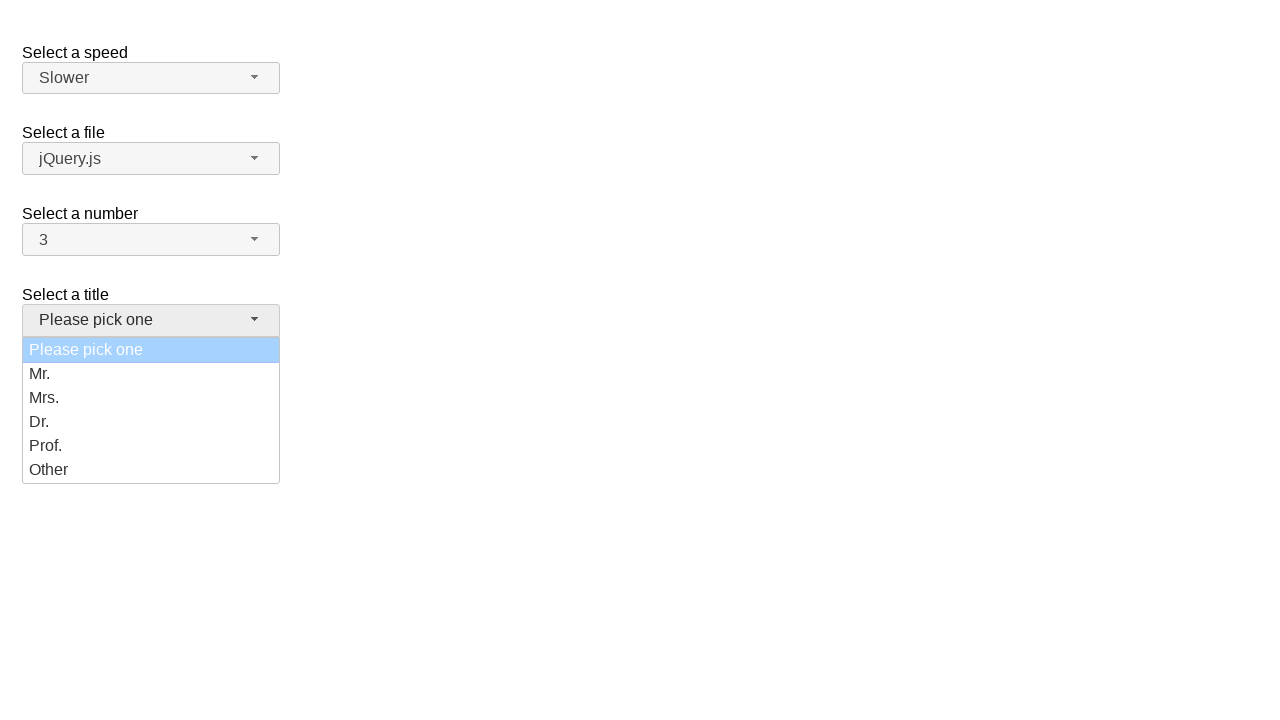

Selected 'Dr.' from dropdown at (151, 422) on ul#salutation-menu div >> nth=3
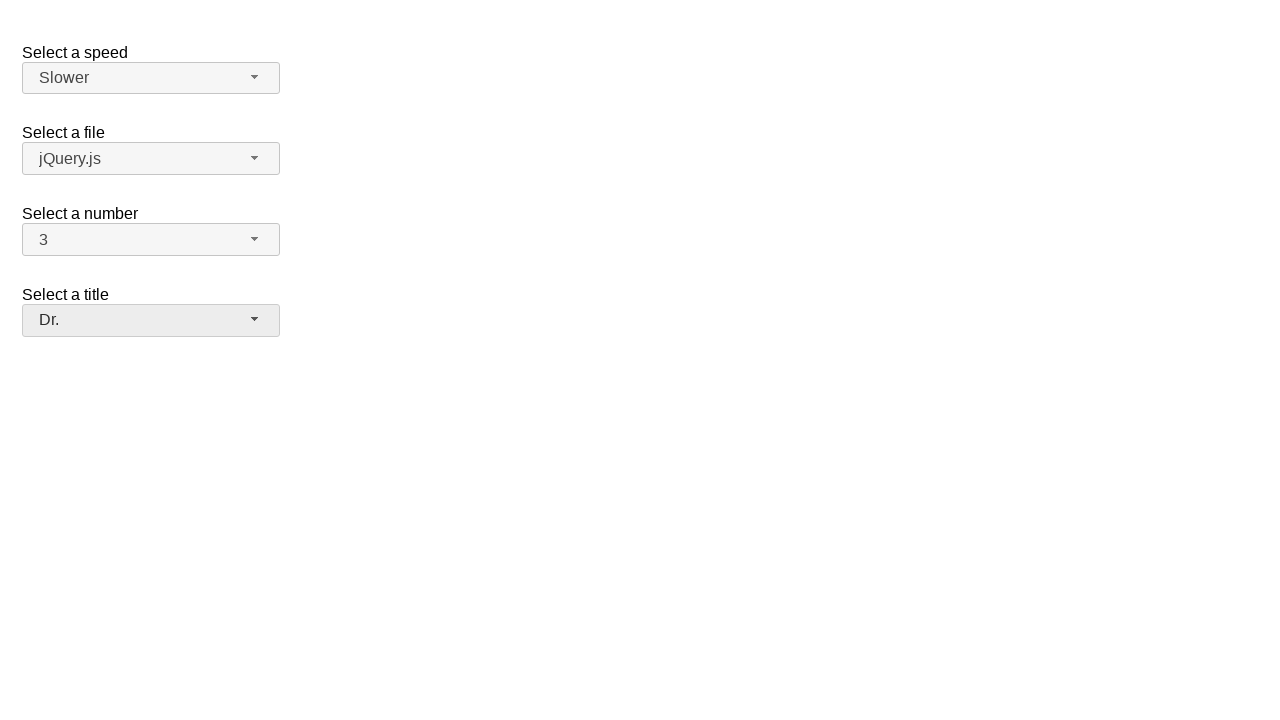

Clicked dropdown button span#salutation-button at (151, 320) on span#salutation-button
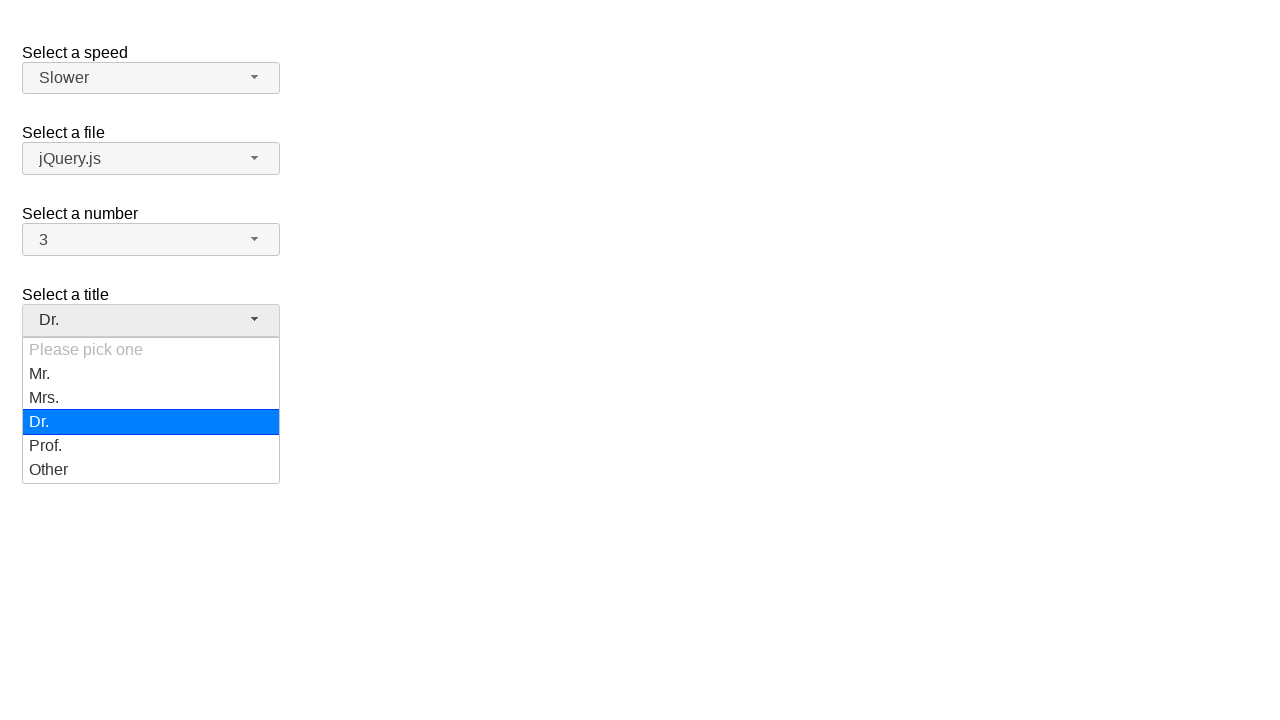

Dropdown menu items loaded from selector ul#salutation-menu div
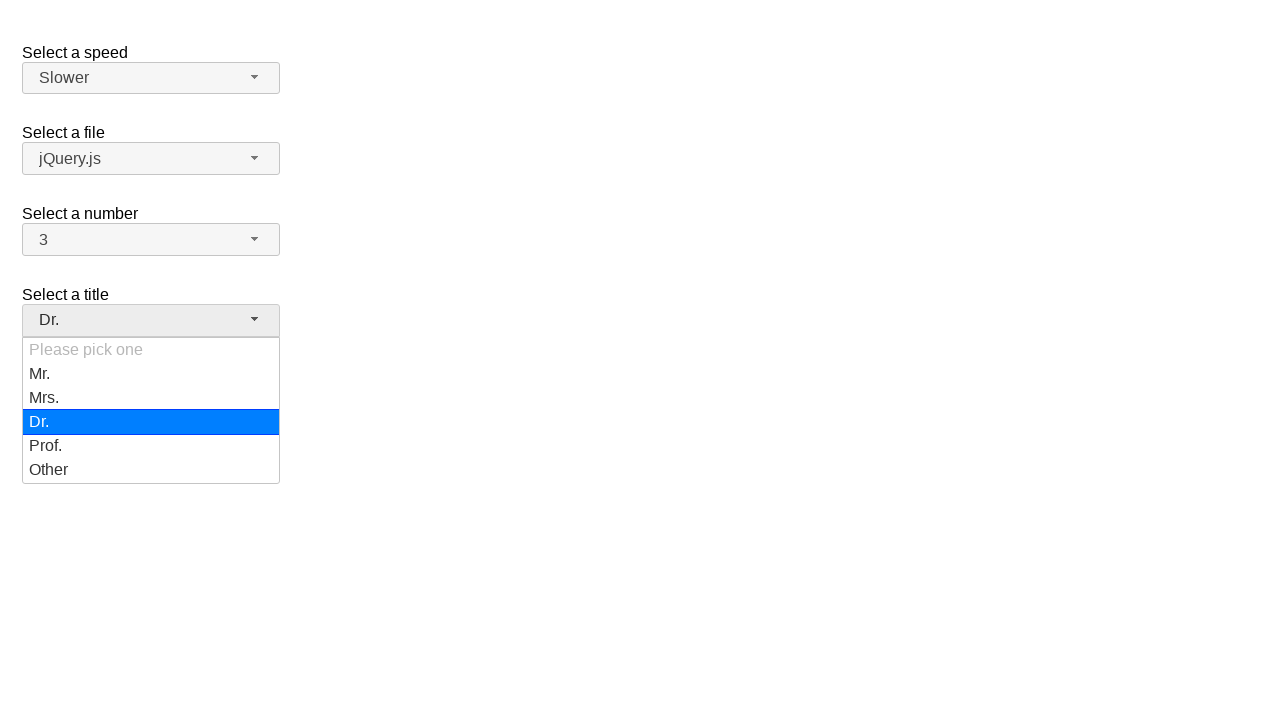

Selected 'Mr.' from dropdown at (151, 374) on ul#salutation-menu div >> nth=1
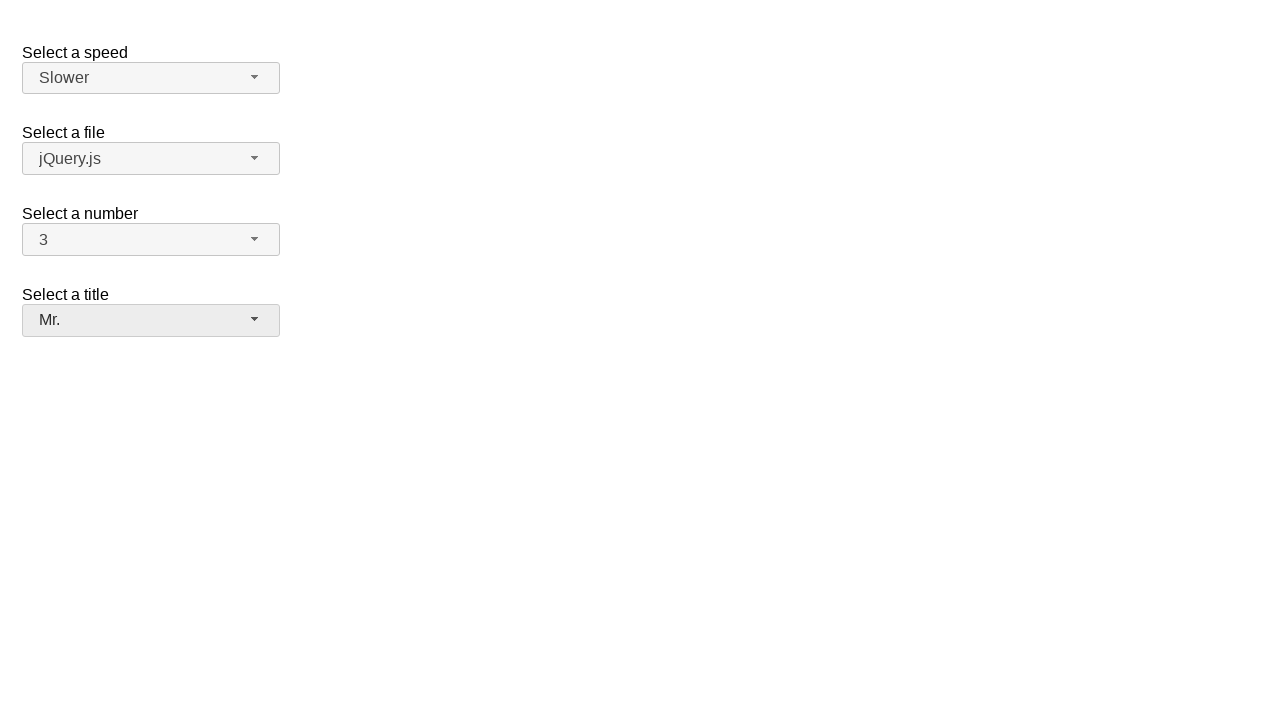

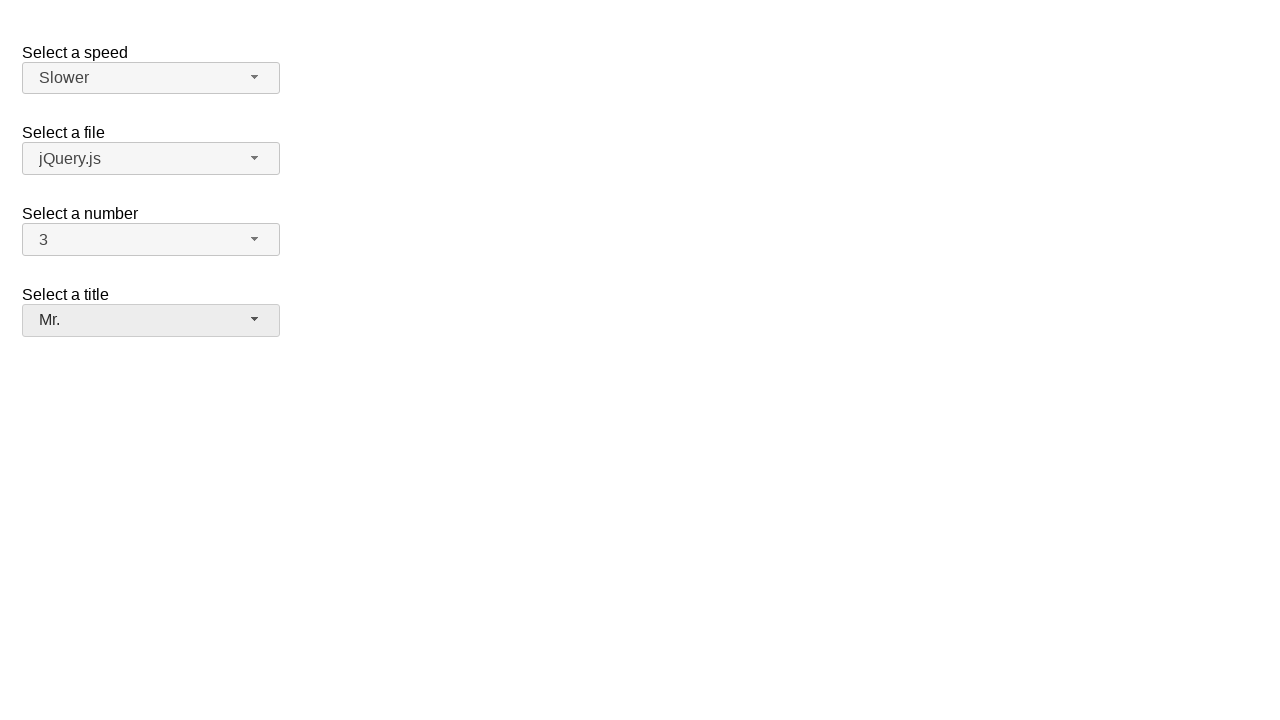